Tests a form submission by filling in first name, last name, and email fields, then clicking the submit button

Starting URL: http://secure-retreat-92358.herokuapp.com/

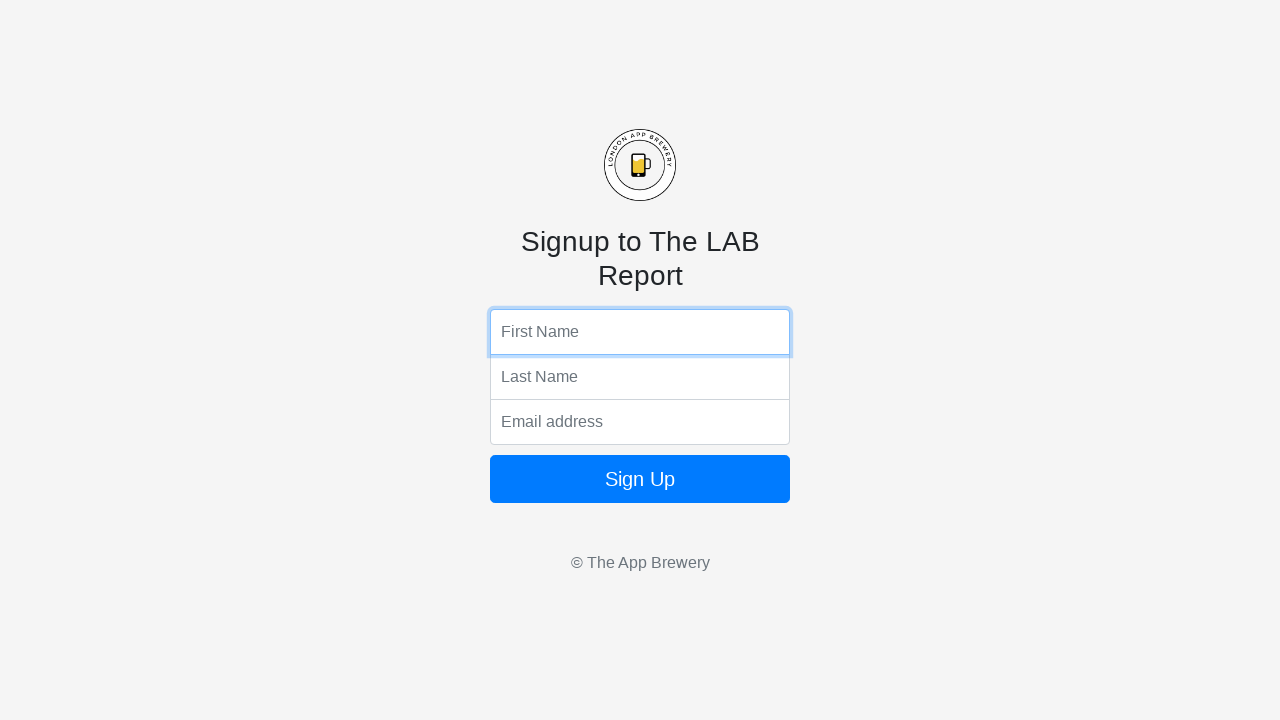

Filled first name field with 'John' on input[name='fName']
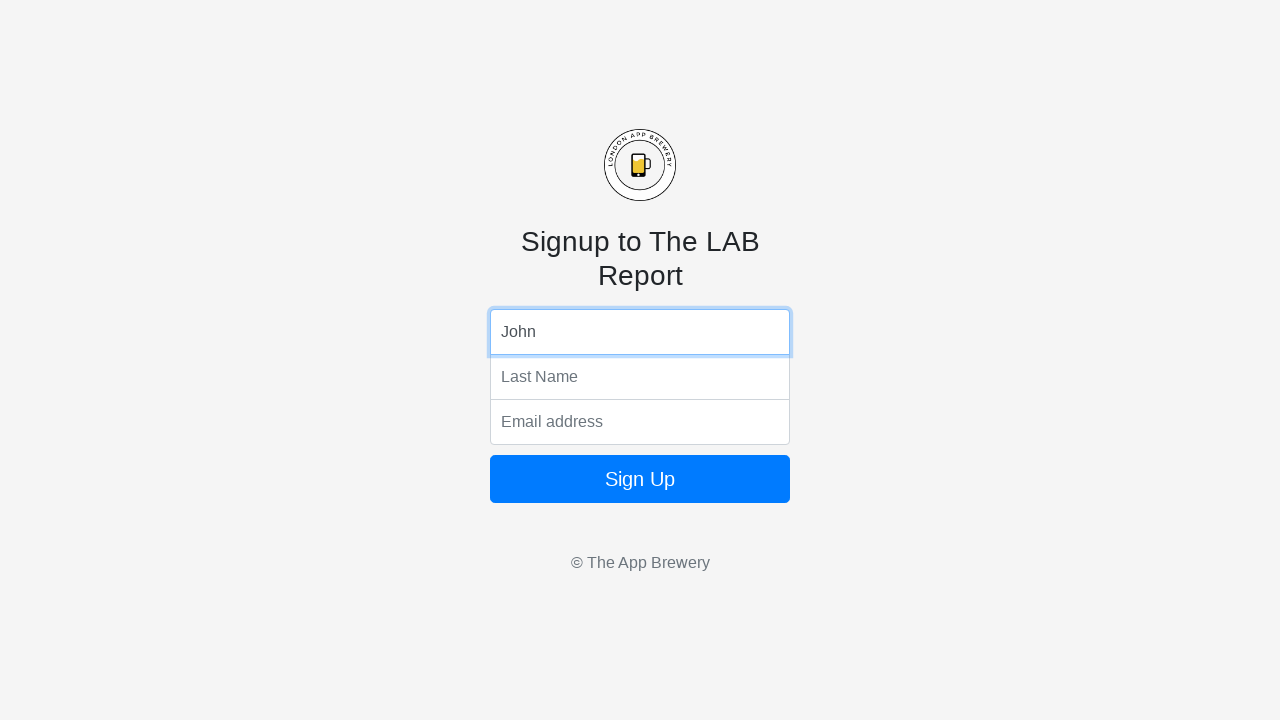

Filled last name field with 'Smith' on input[name='lName']
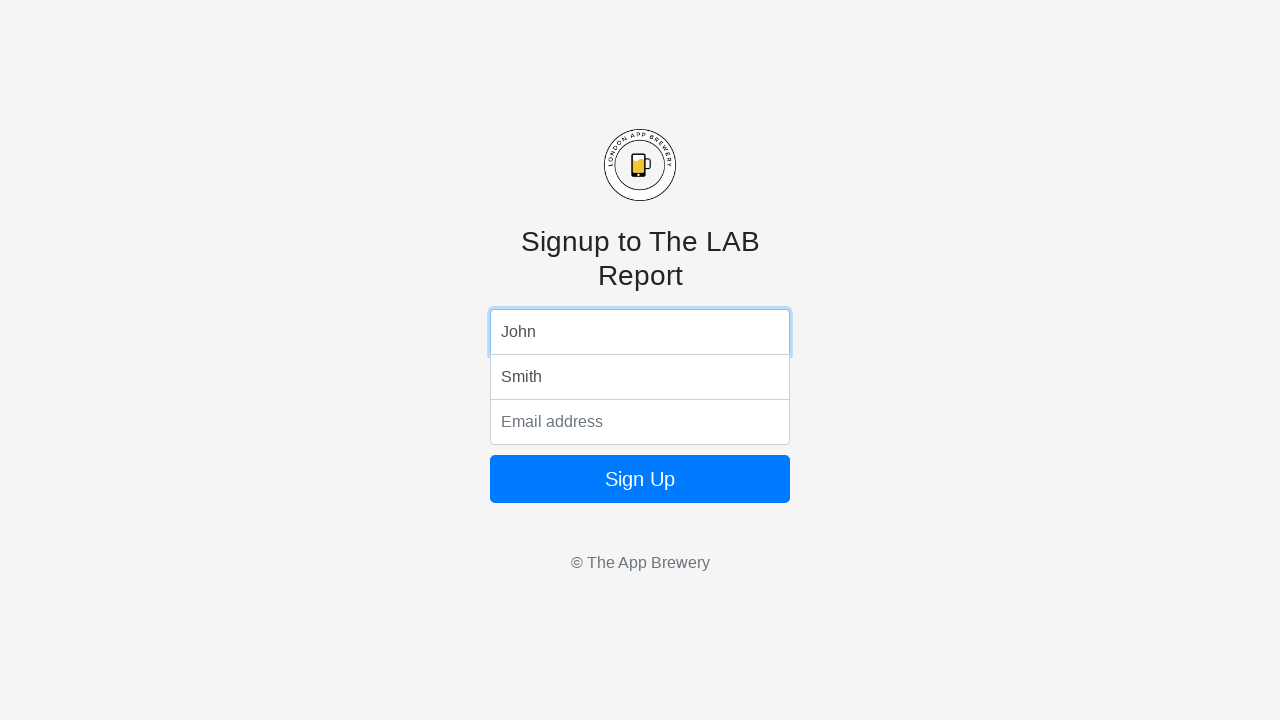

Filled email field with 'john.smith@example.com' on input[name='email']
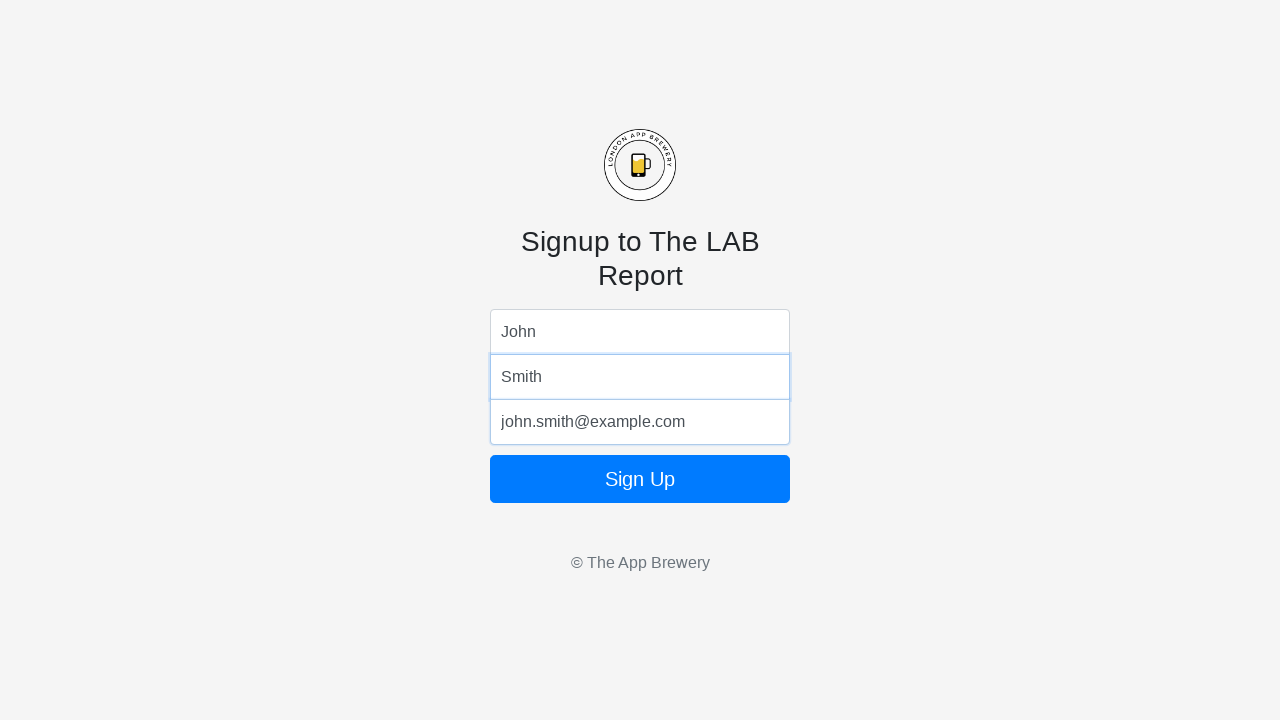

Clicked submit button to submit form at (640, 479) on .btn
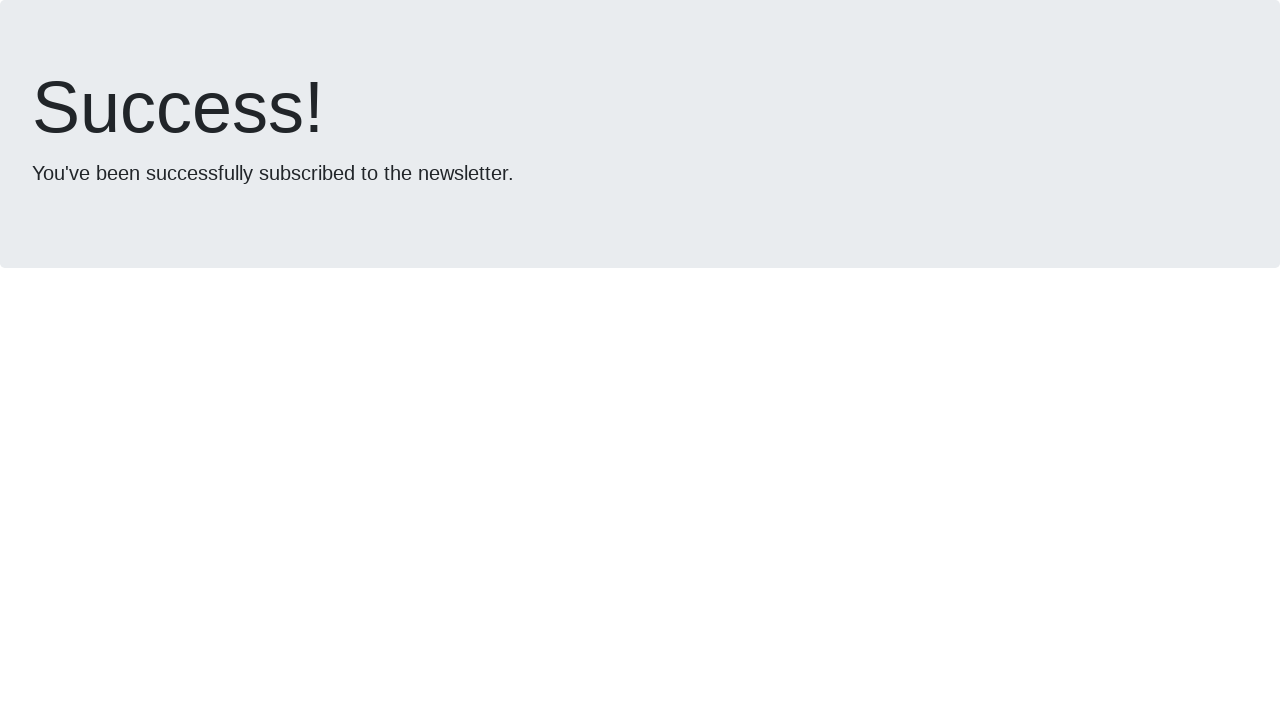

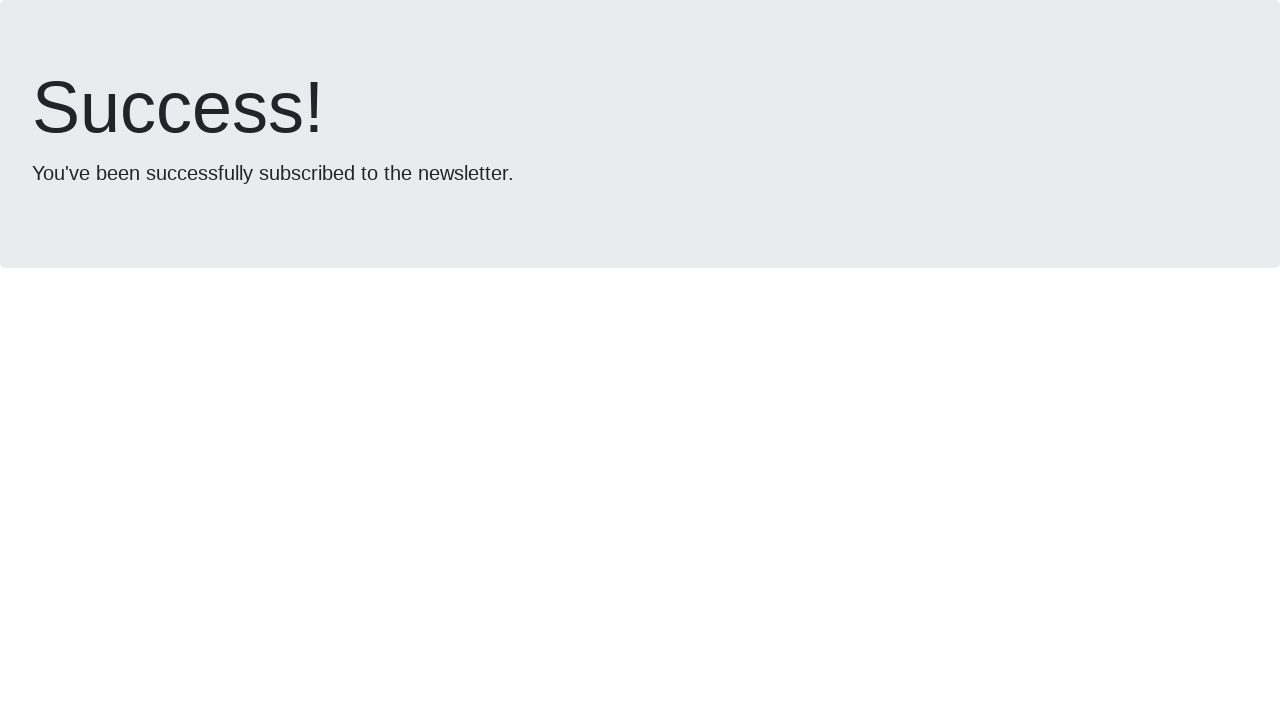